Navigates to the Rediff Money financial portal homepage and maximizes the browser window

Starting URL: https://money.rediff.com/index.html

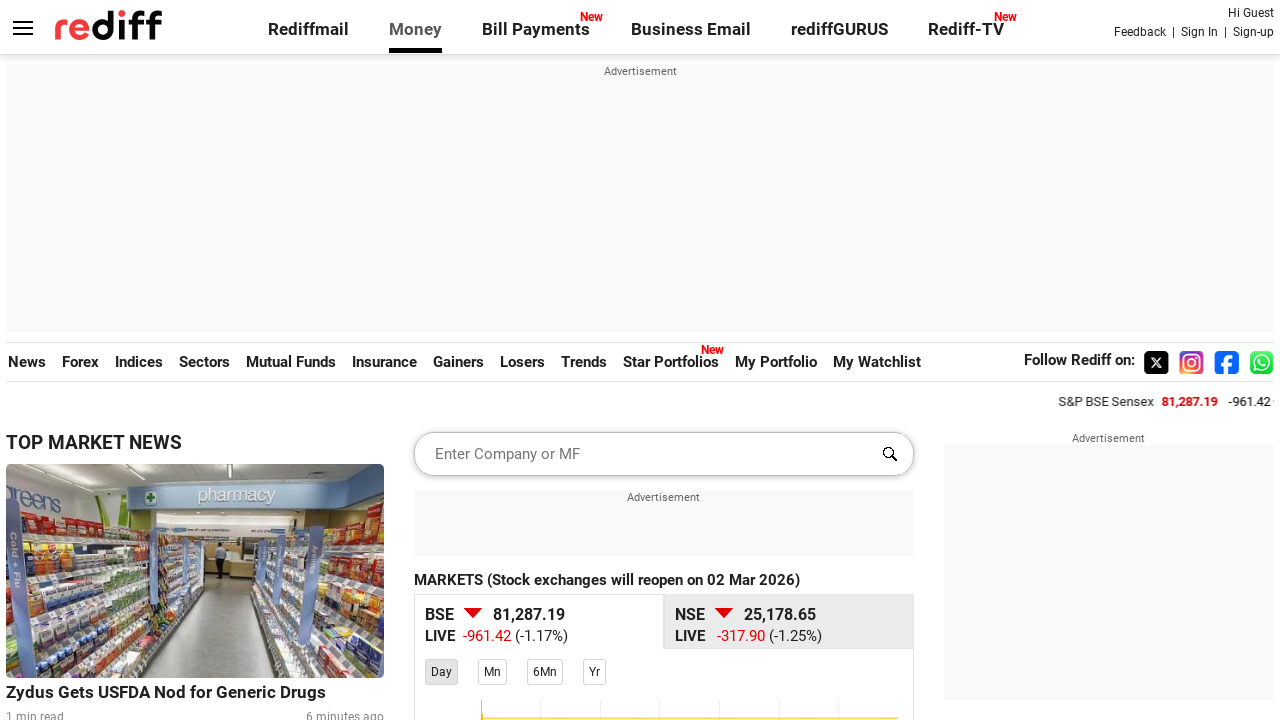

Navigated to Rediff Money financial portal homepage
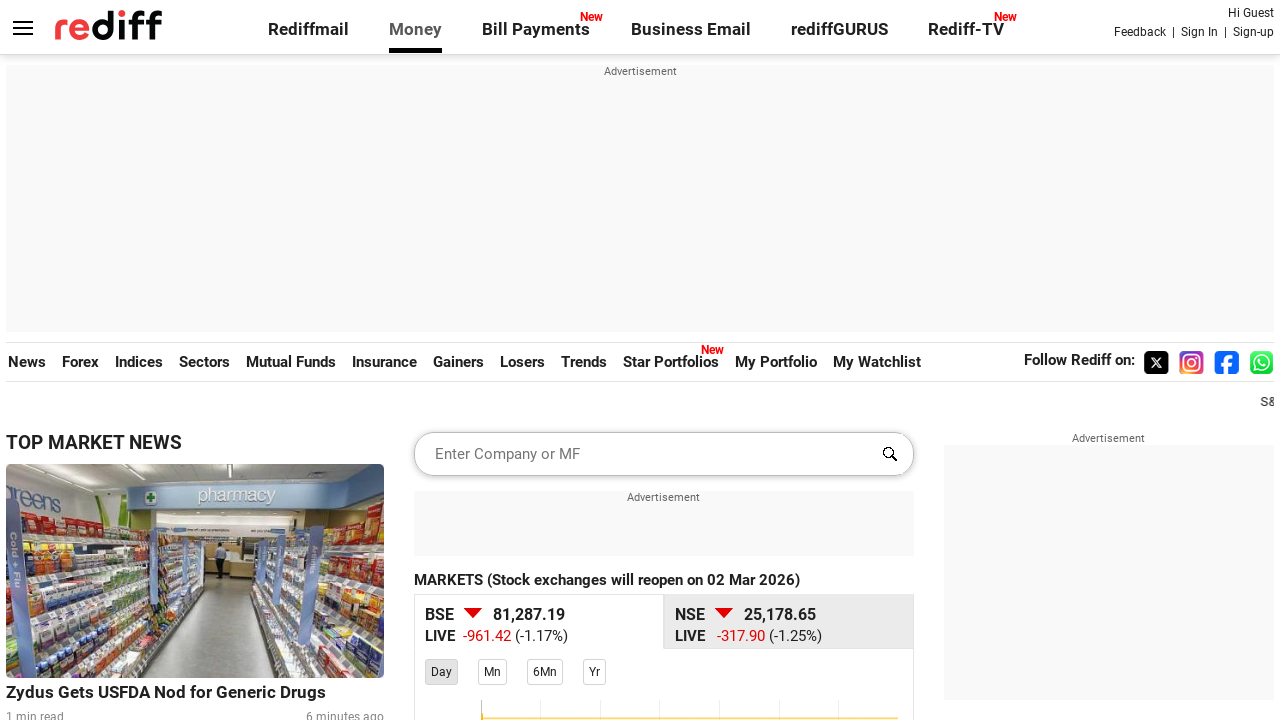

Maximized browser window to 1920x1080 resolution
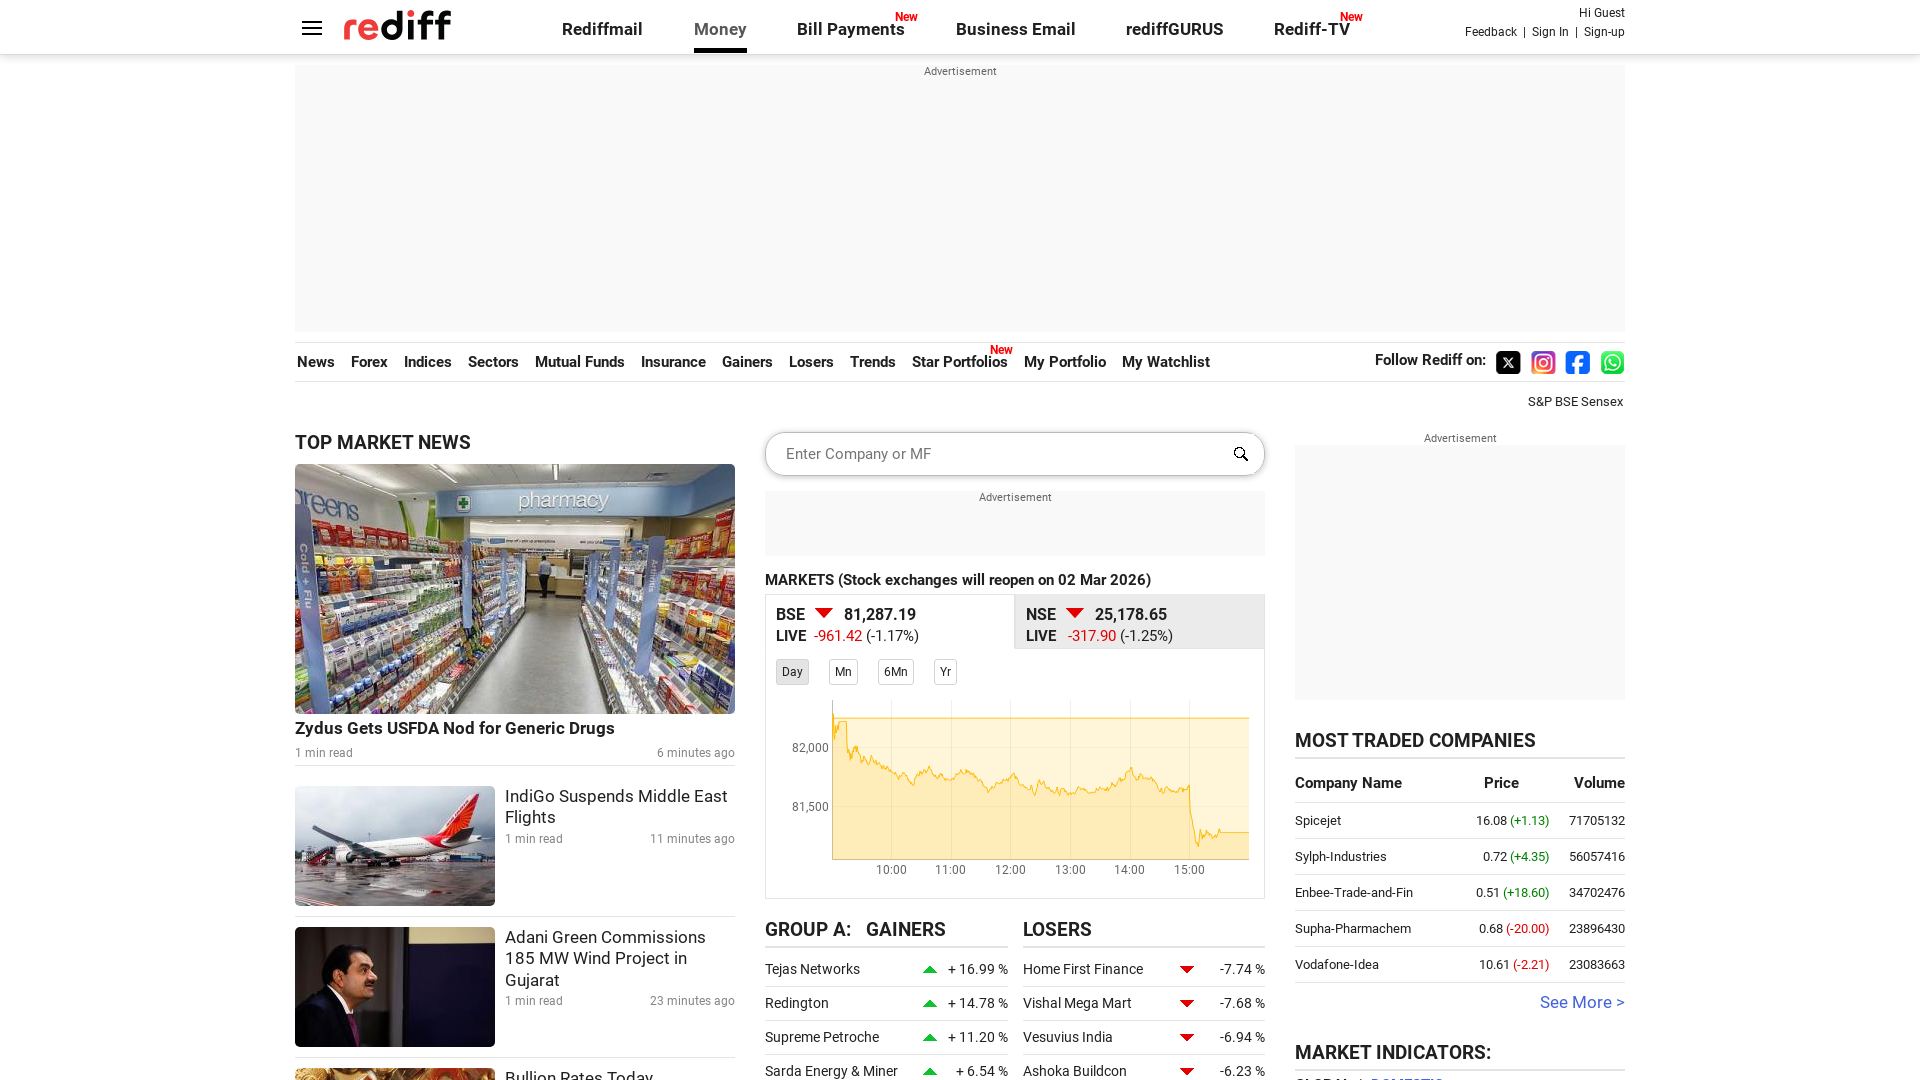

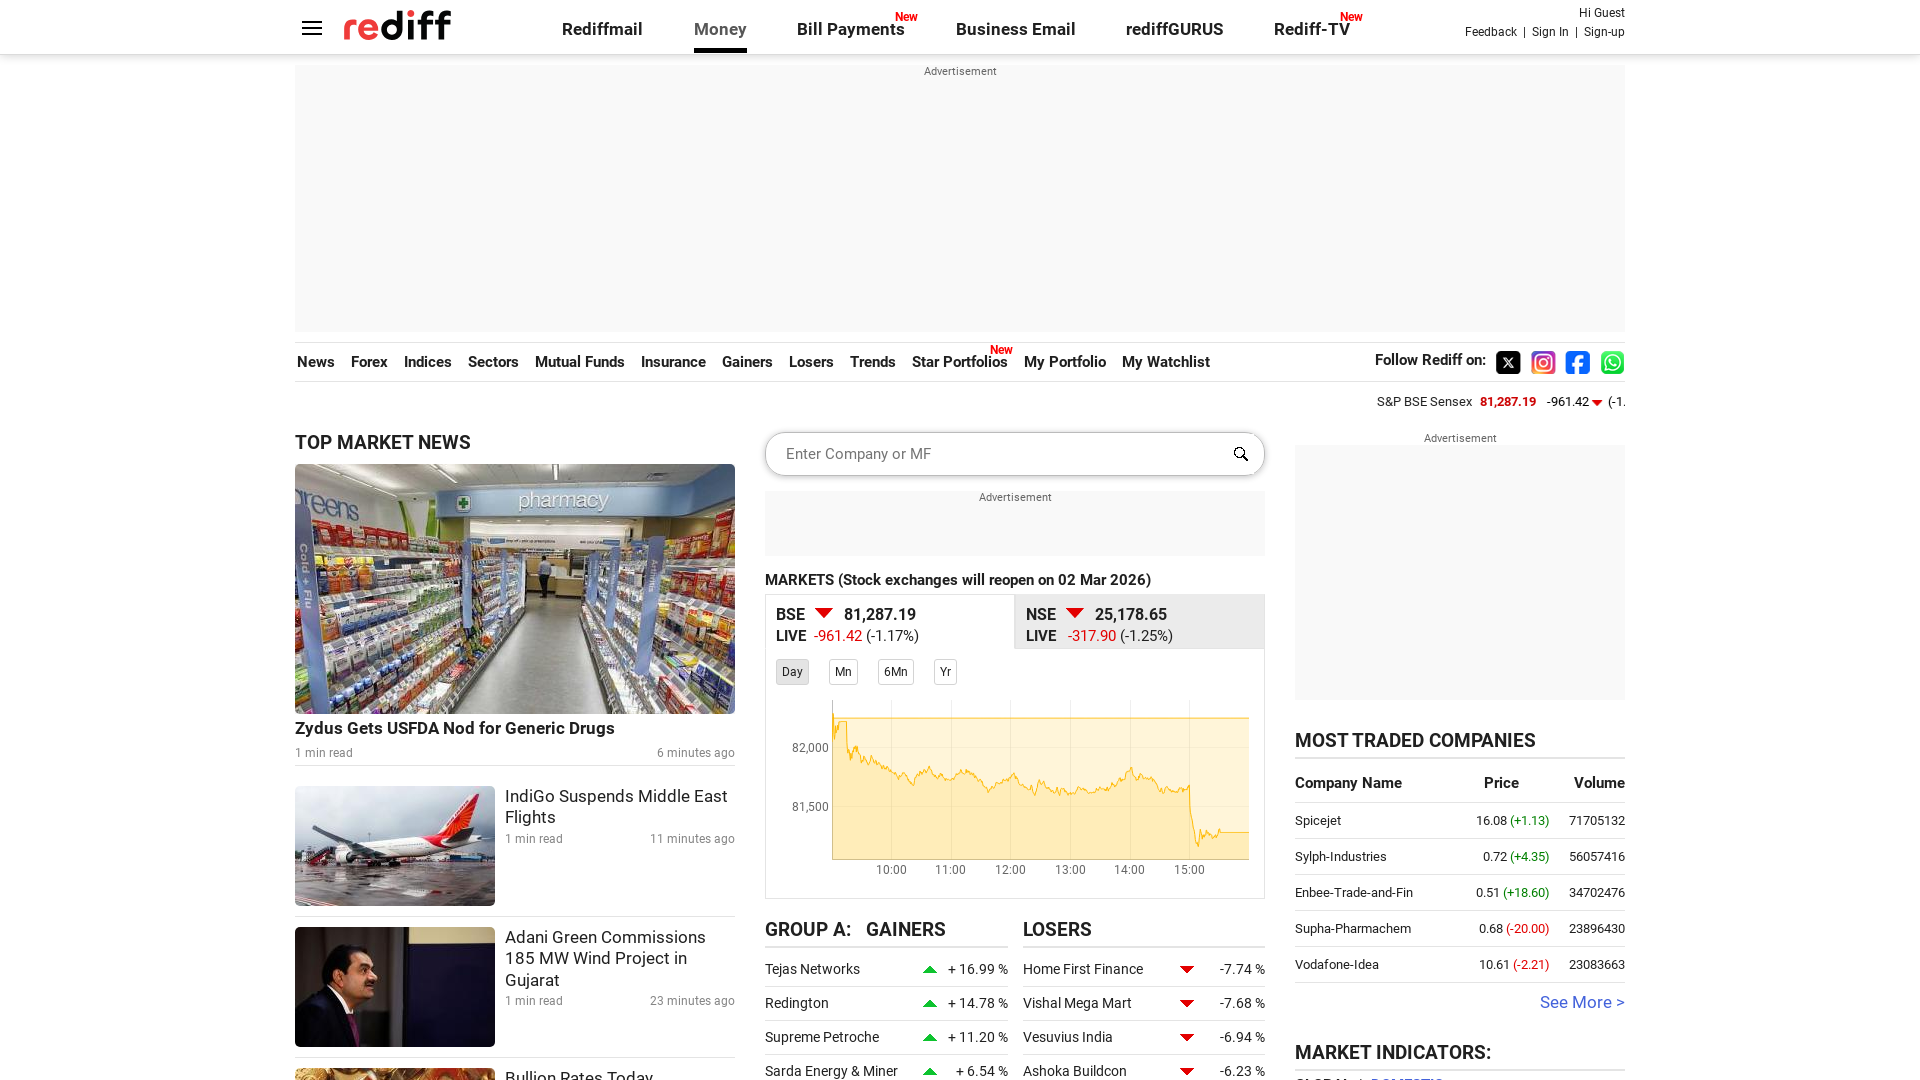